Navigates to a blog homepage and clicks on the first article title to view the full post

Starting URL: http://blog.pulipuli.info

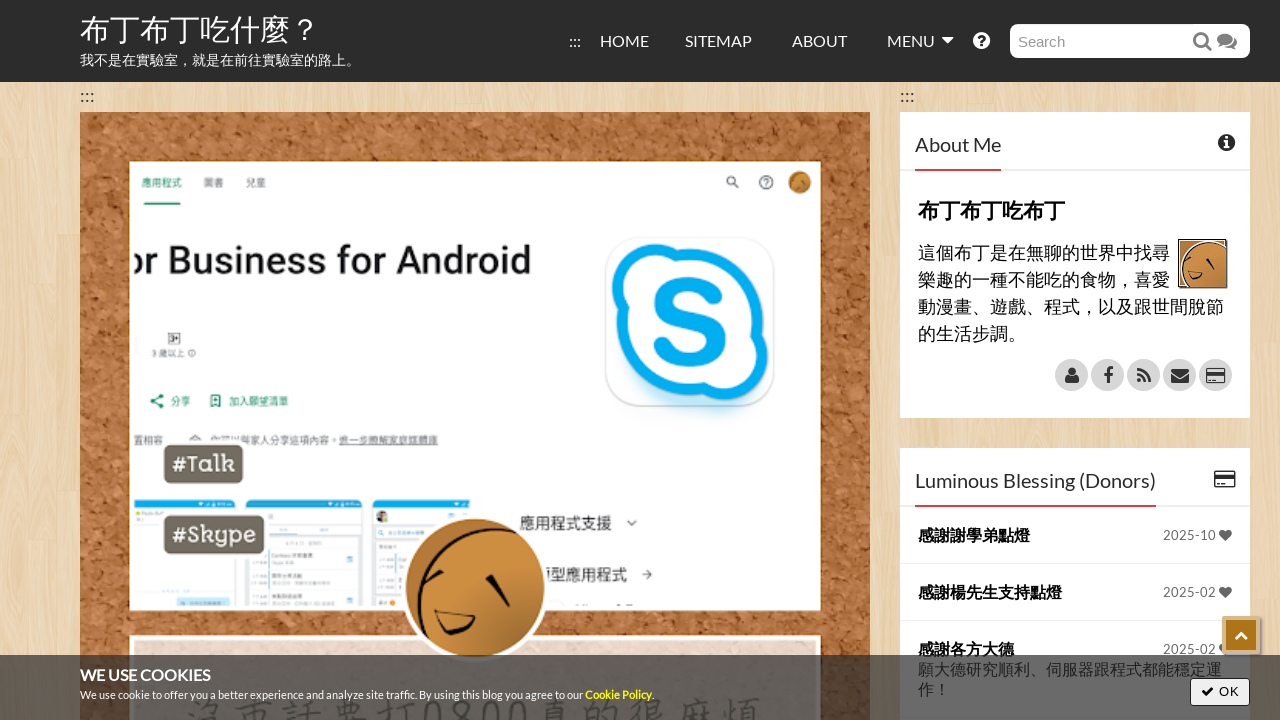

Clicked on the first article title at (475, 360) on .entry-title:first-of-type
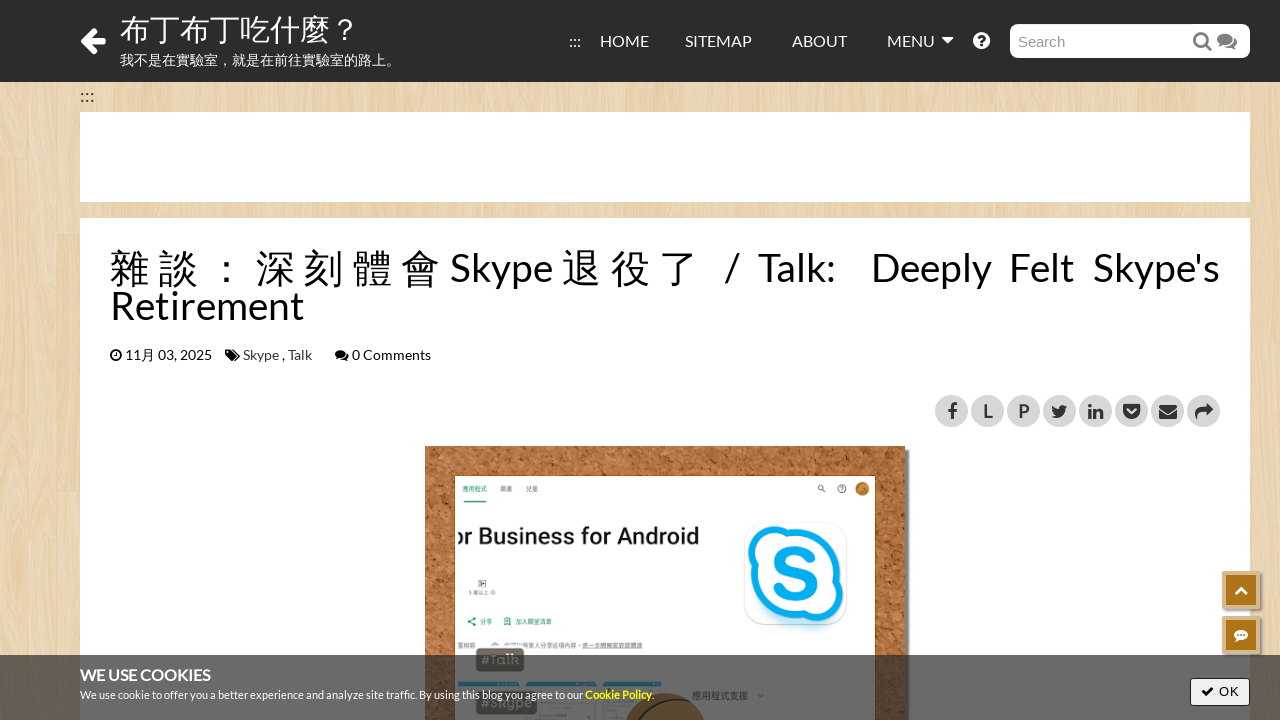

Full blog post page loaded with correct title
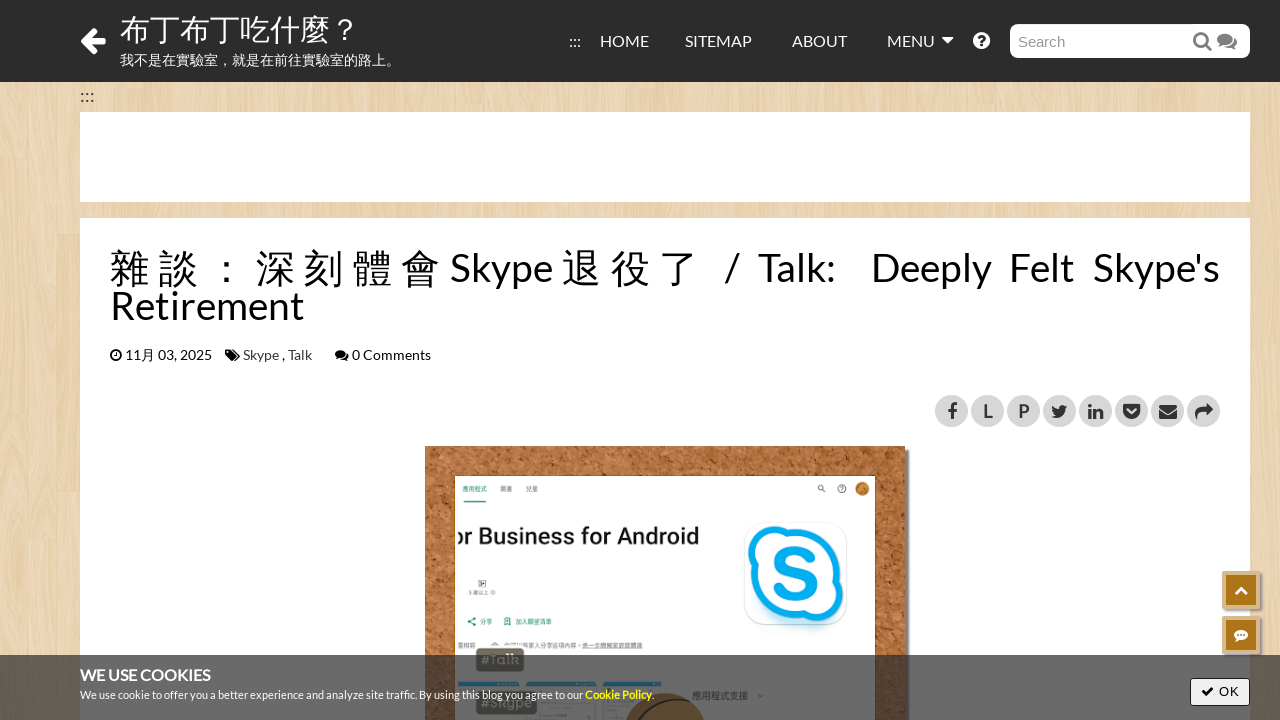

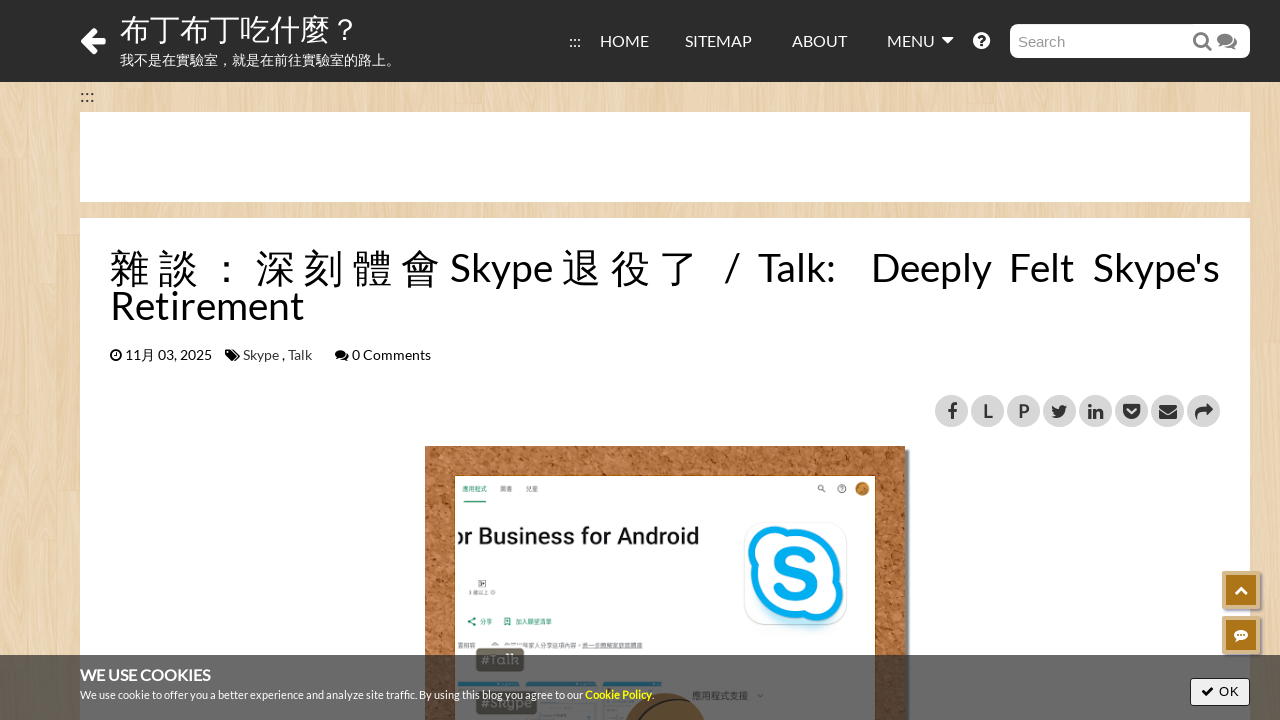